Tests drag and drop functionality by dragging an image element and dropping it into a target box

Starting URL: https://formy-project.herokuapp.com/dragdrop

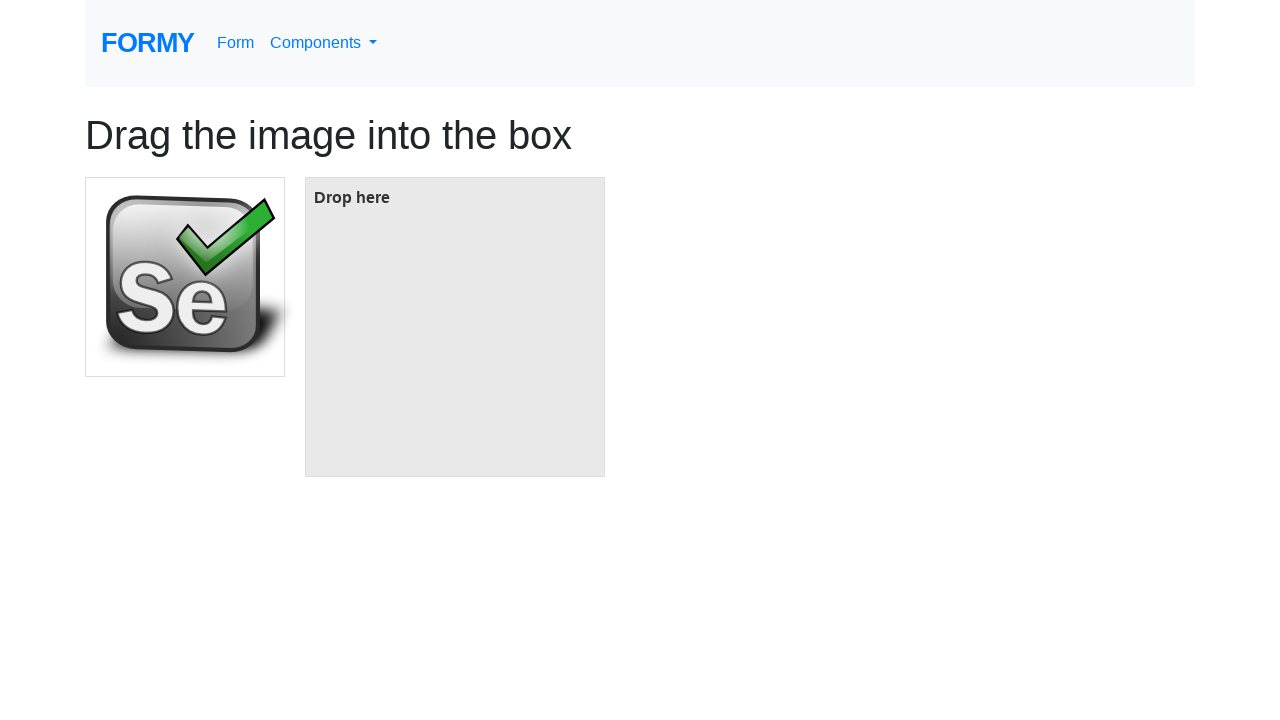

Located source image element
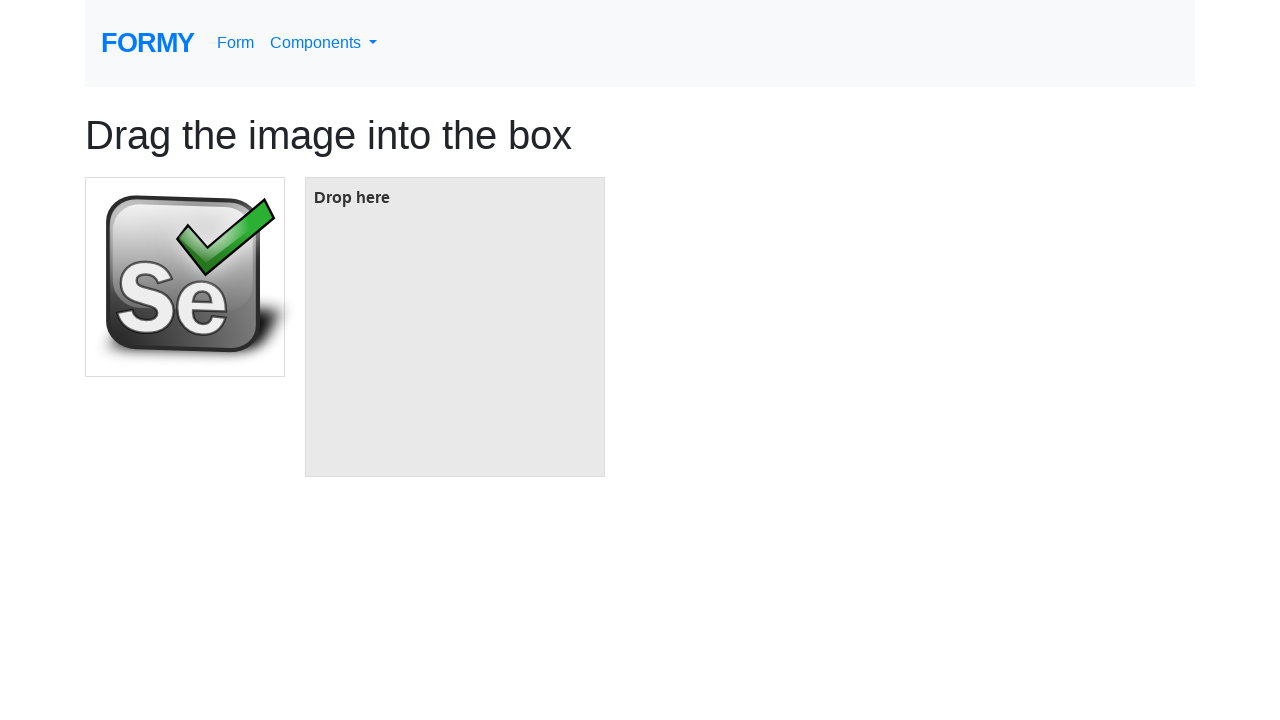

Located target box element
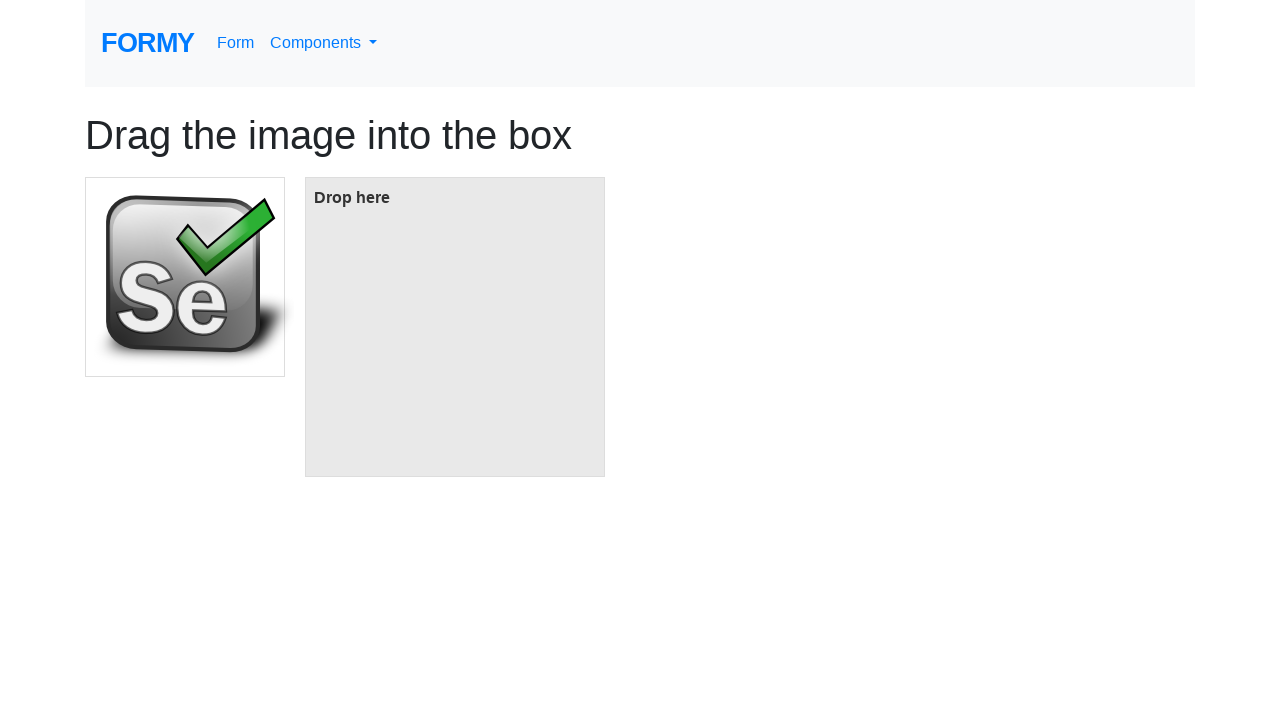

Dragged image element to target box at (455, 327)
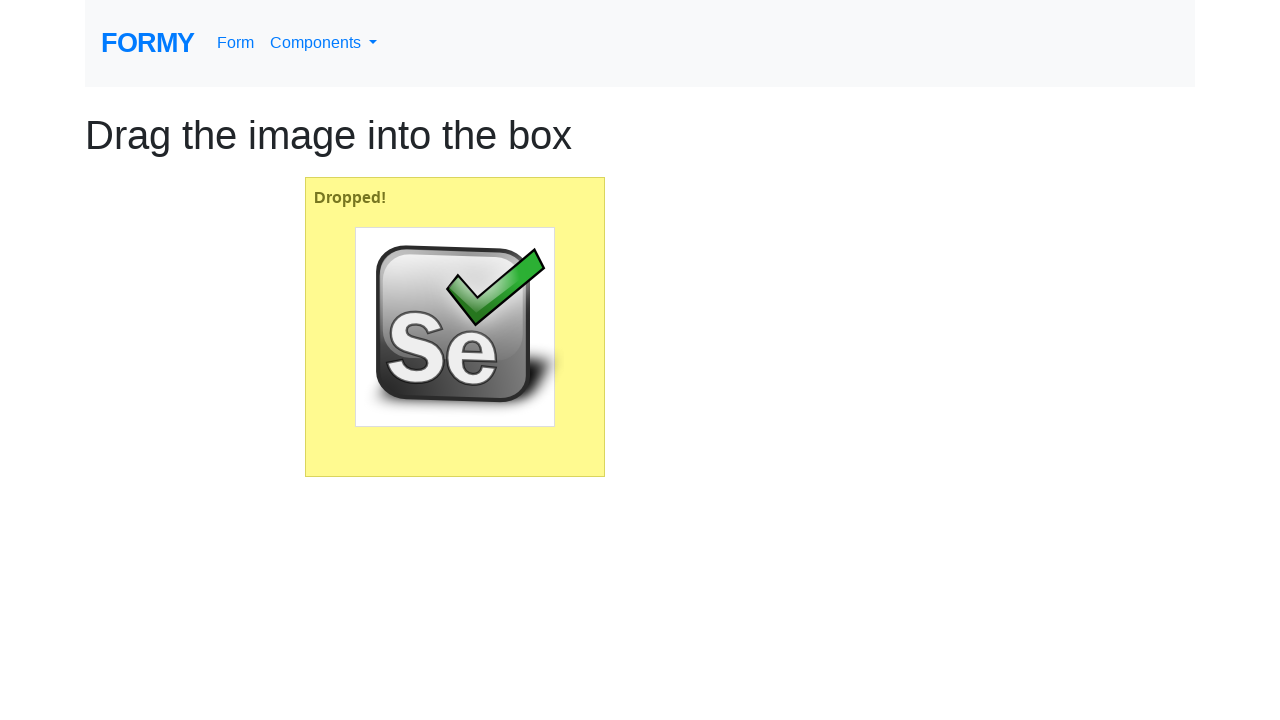

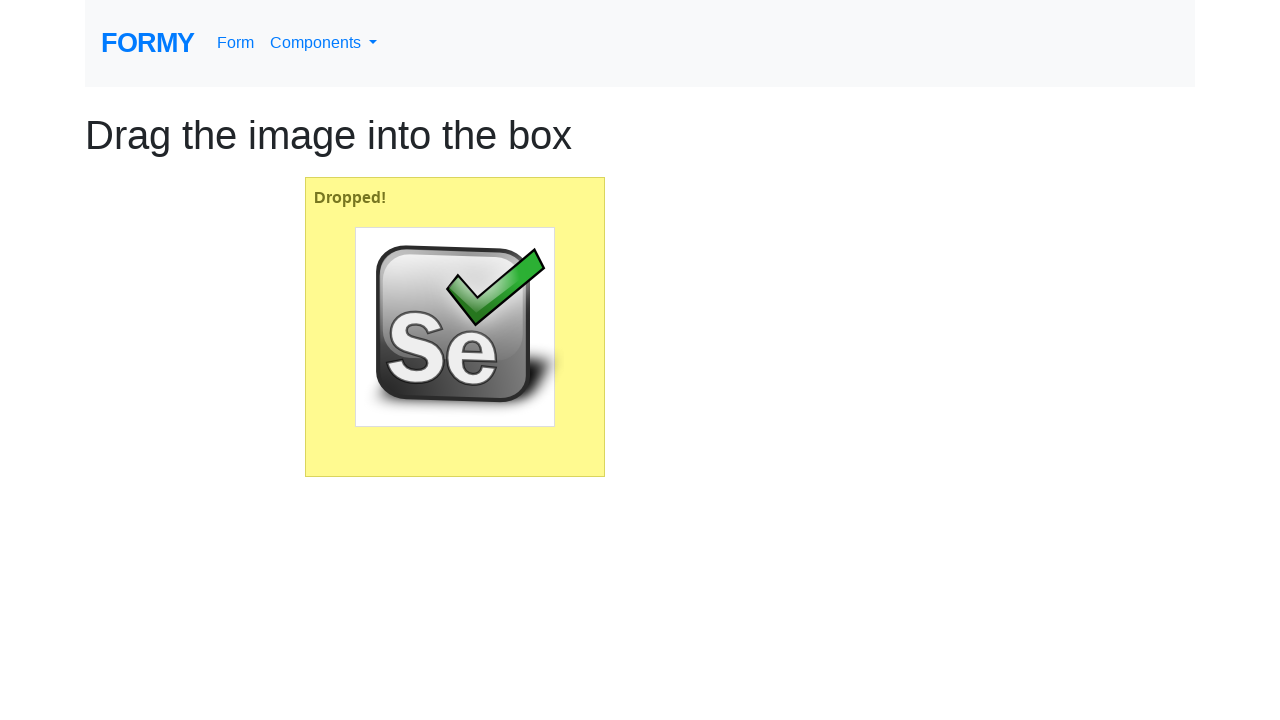